Tests clicking a link that opens a new window, switching to it, verifying content, and closing it

Starting URL: https://the-internet.herokuapp.com/windows

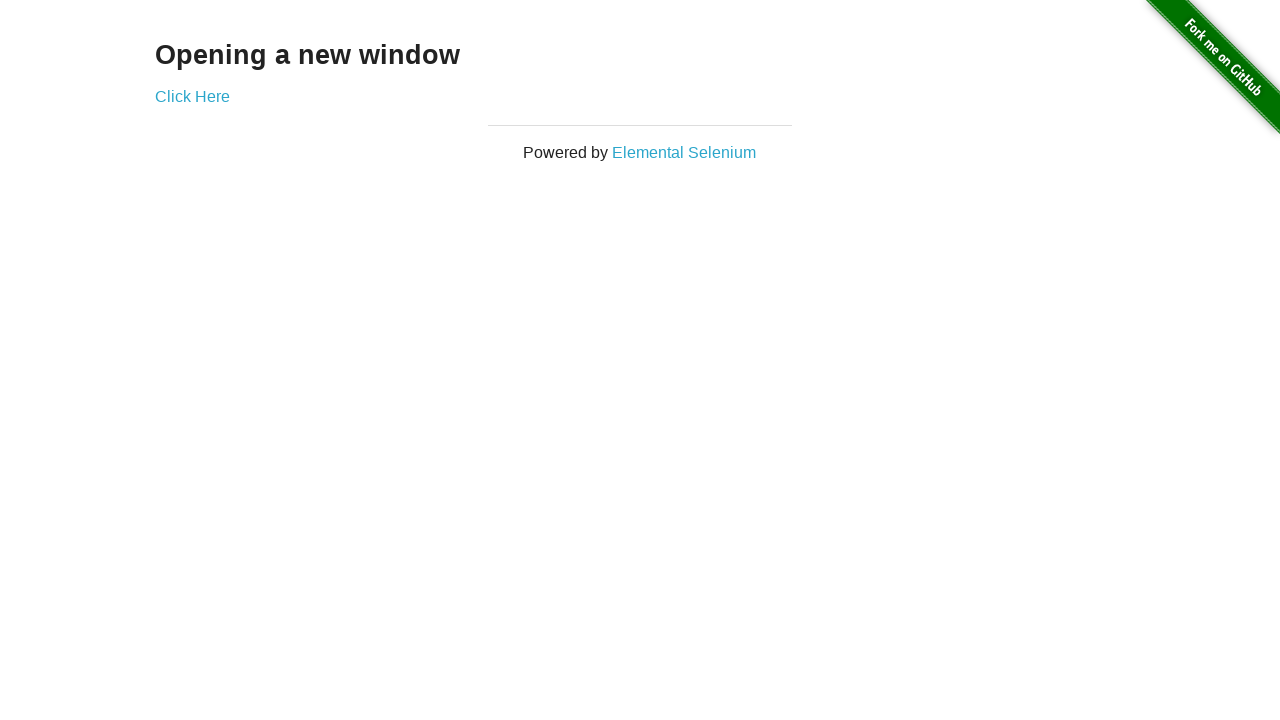

Clicked 'Click Here' link to open new window at (192, 96) on a:has-text('Click Here')
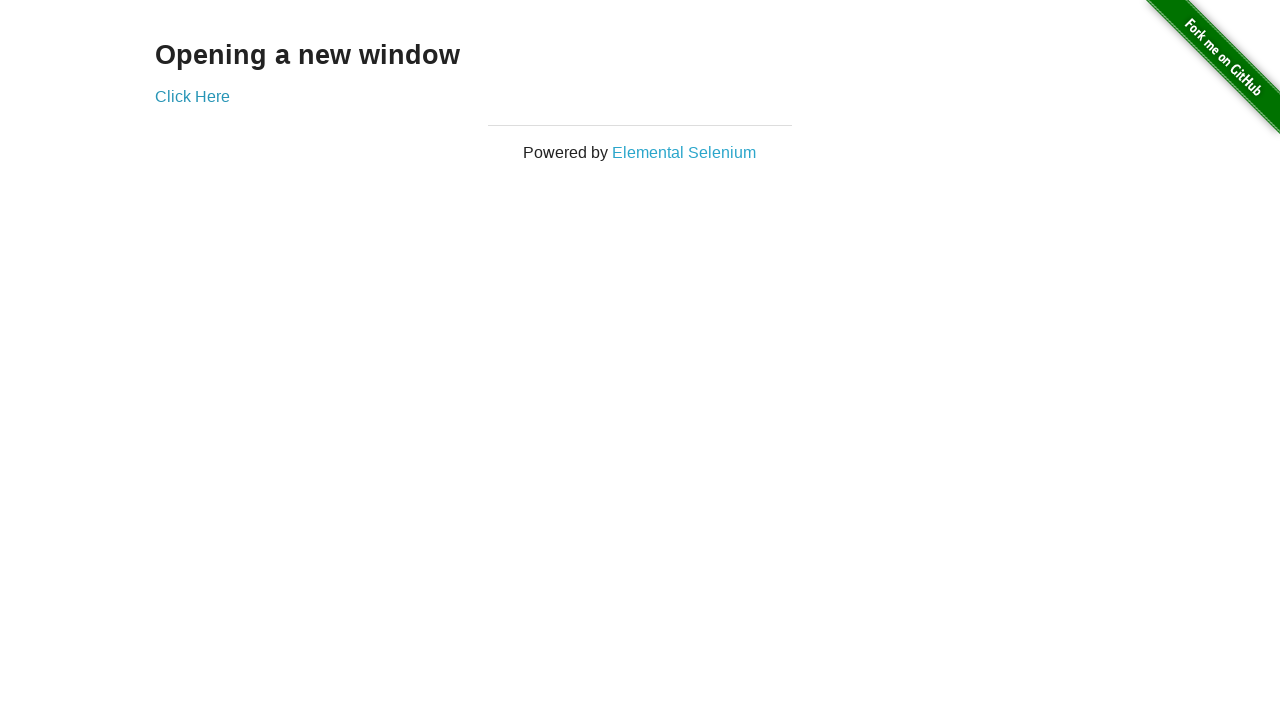

New window opened and captured
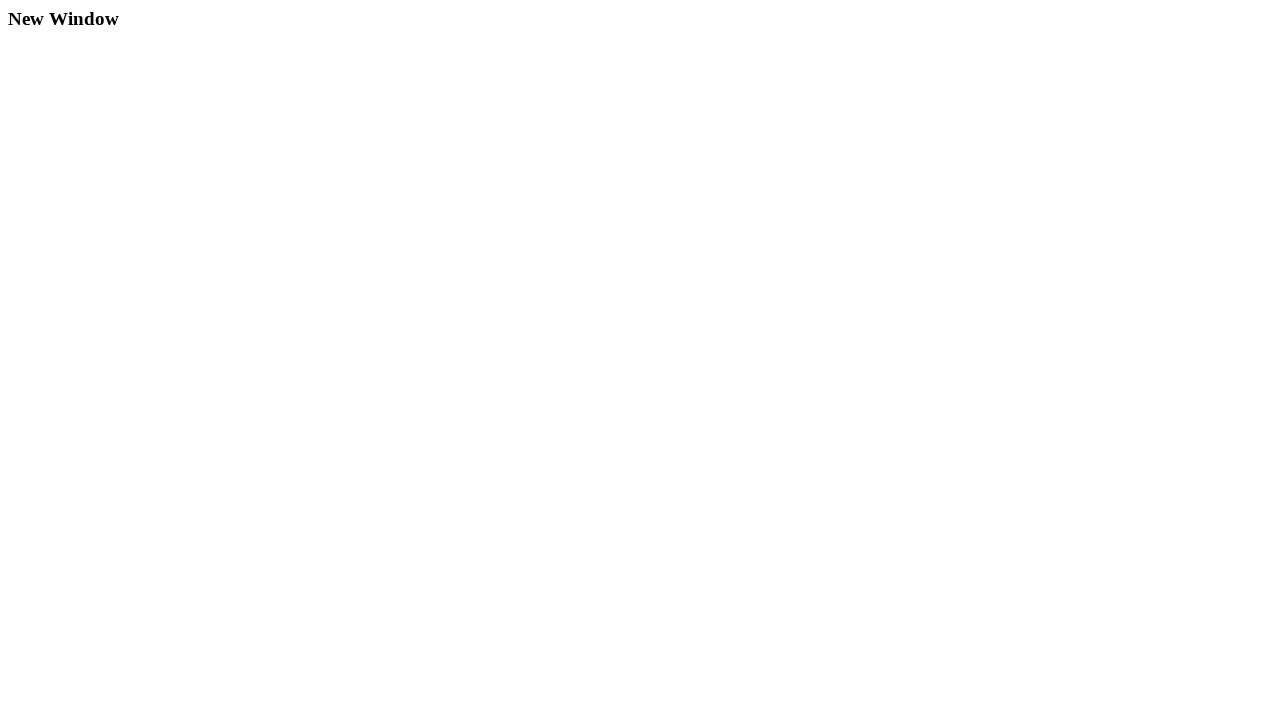

New window page fully loaded
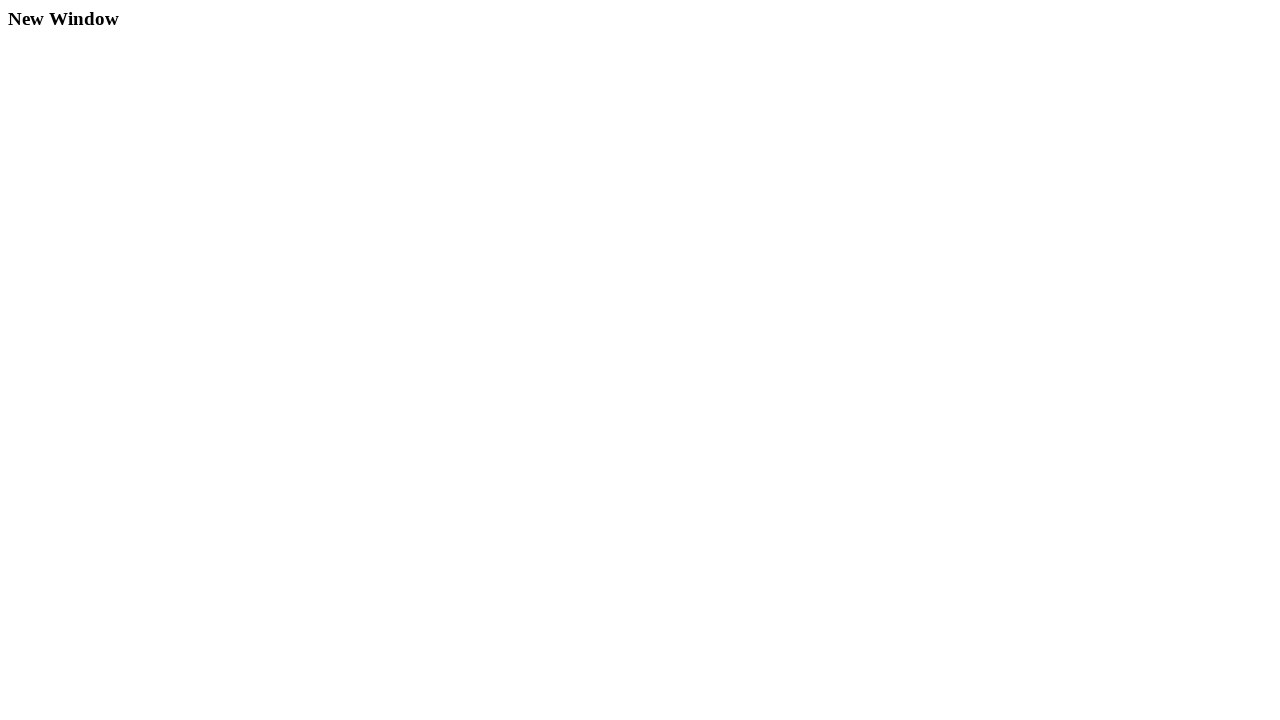

Verified new window URL is correct
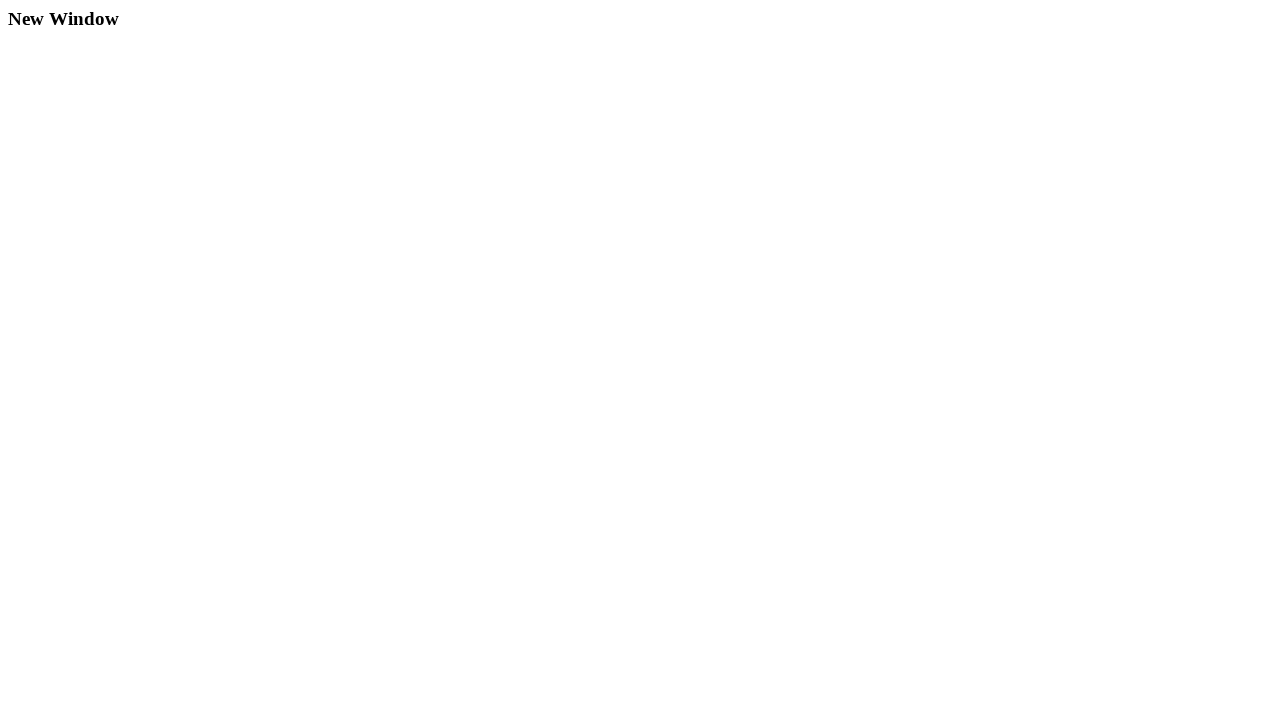

Verified 'New Window' title text displayed
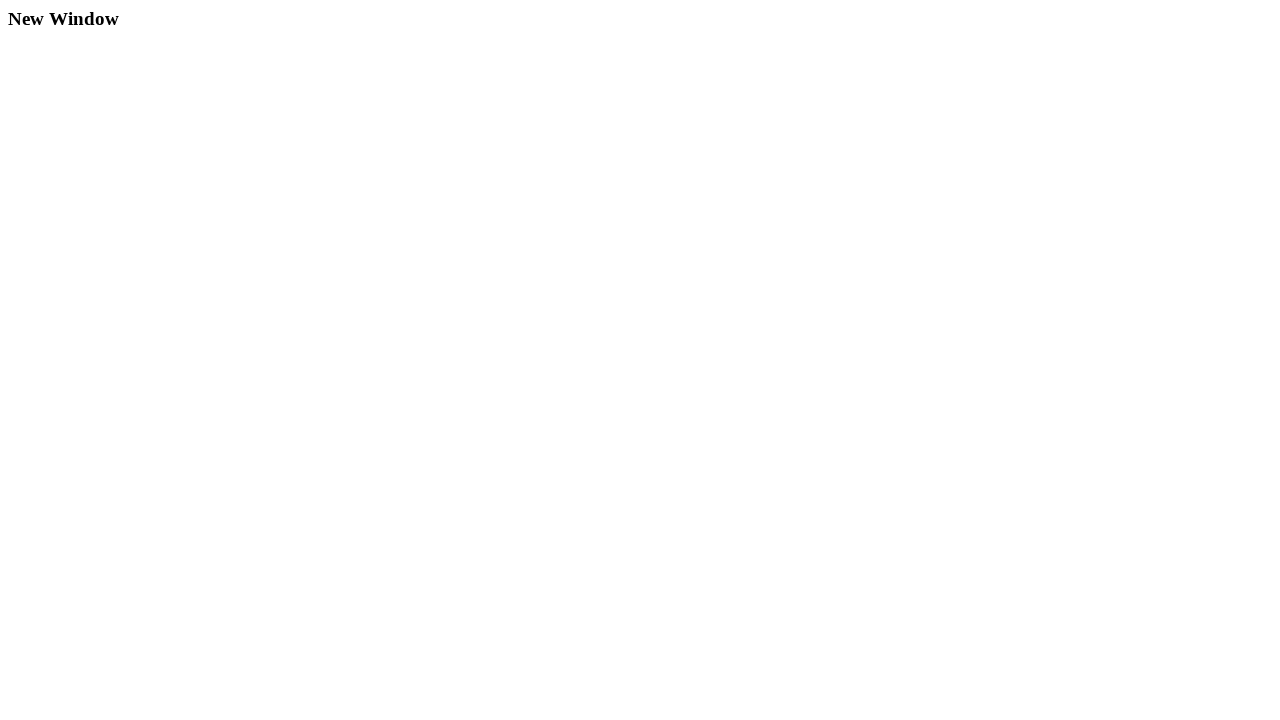

Closed new window
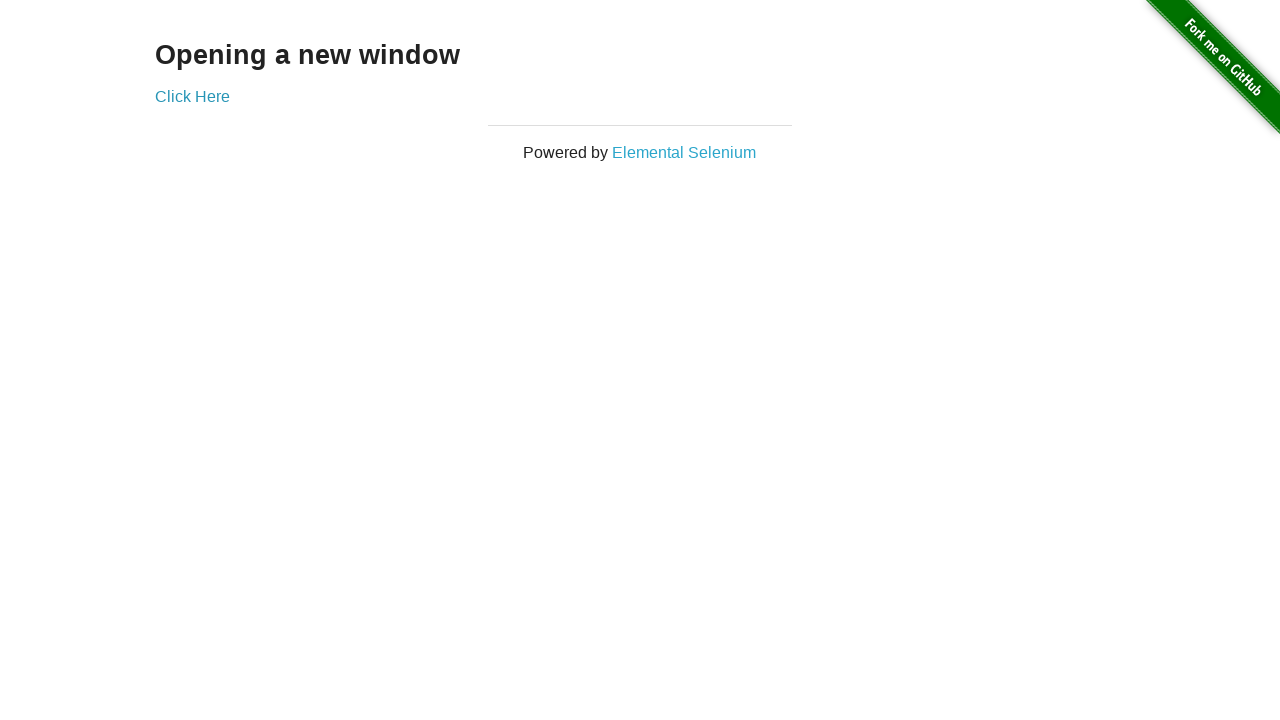

Verified returned to original windows page
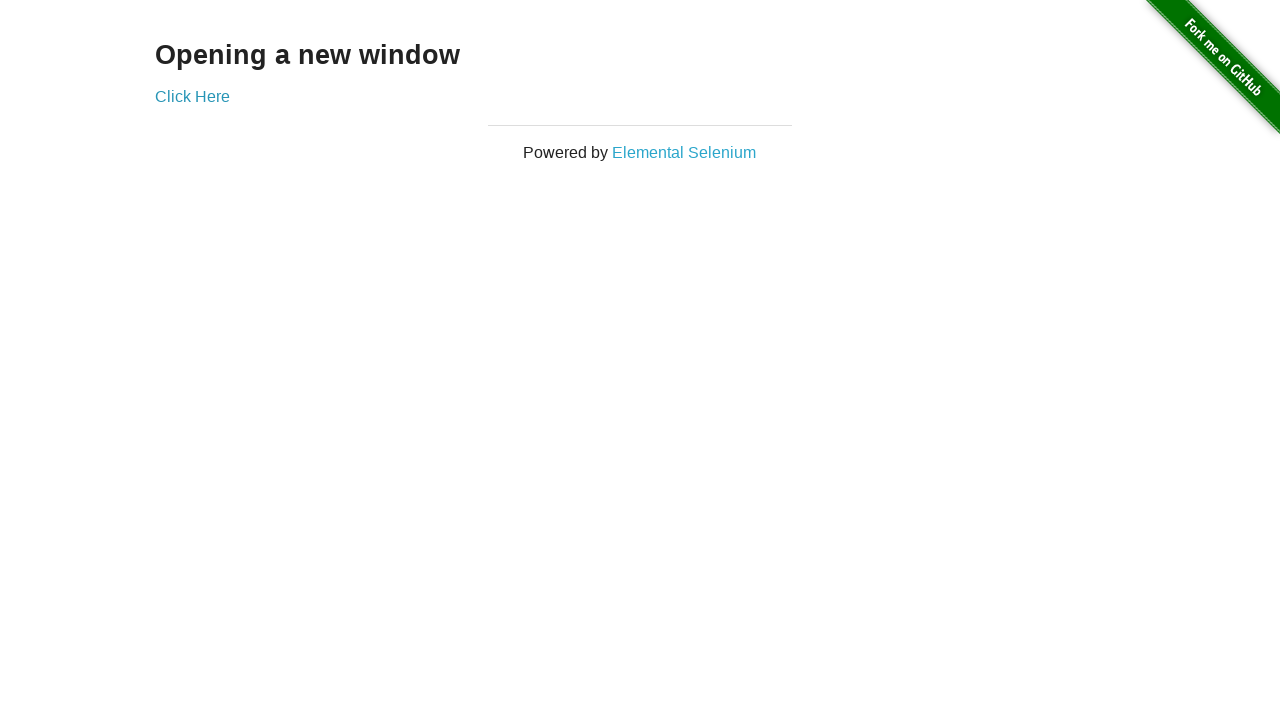

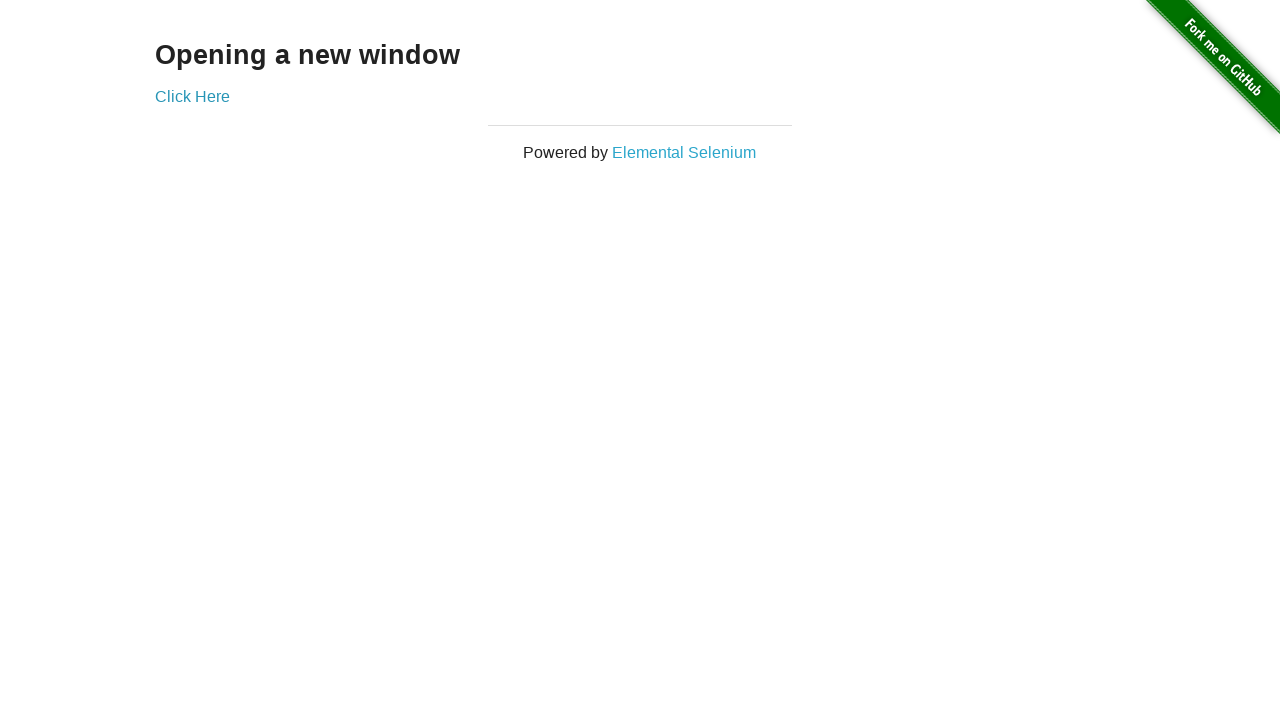